Tests dynamic loading scenario where content is loaded dynamically after clicking a start button (element not initially in DOM)

Starting URL: https://the-internet.herokuapp.com/dynamic_loading/2

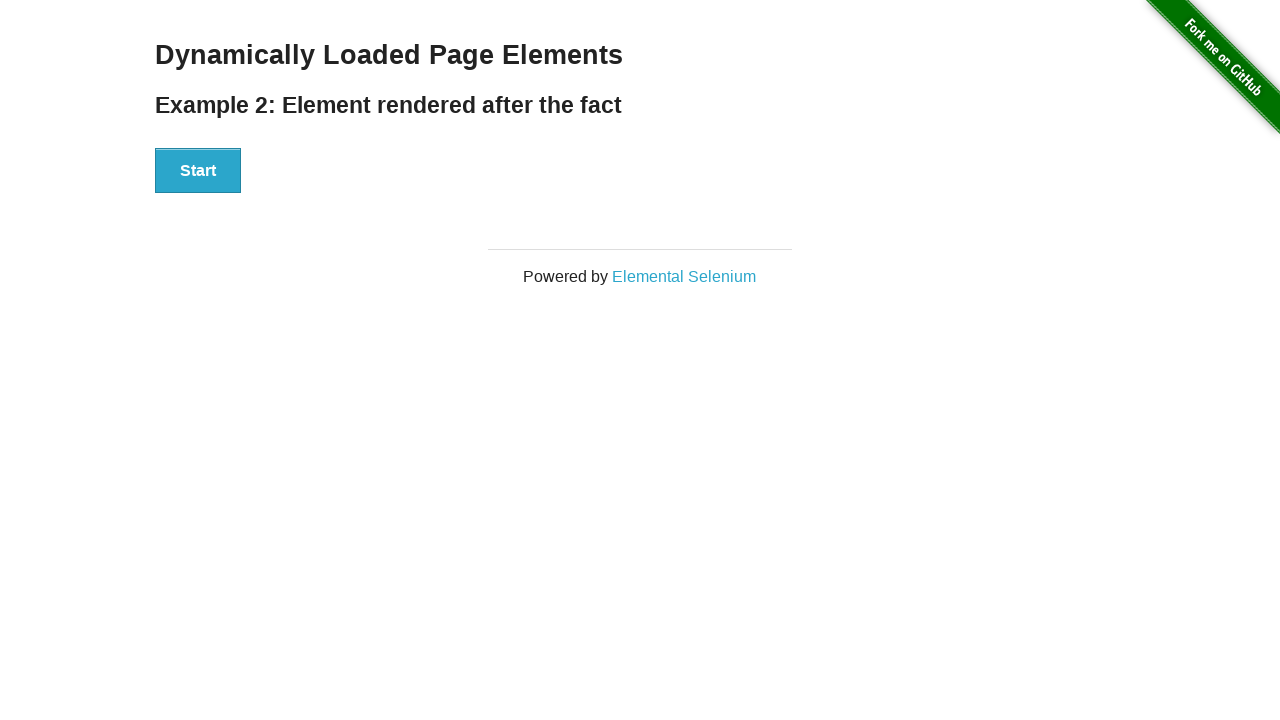

Clicked start button to initiate dynamic content loading at (198, 171) on #start button
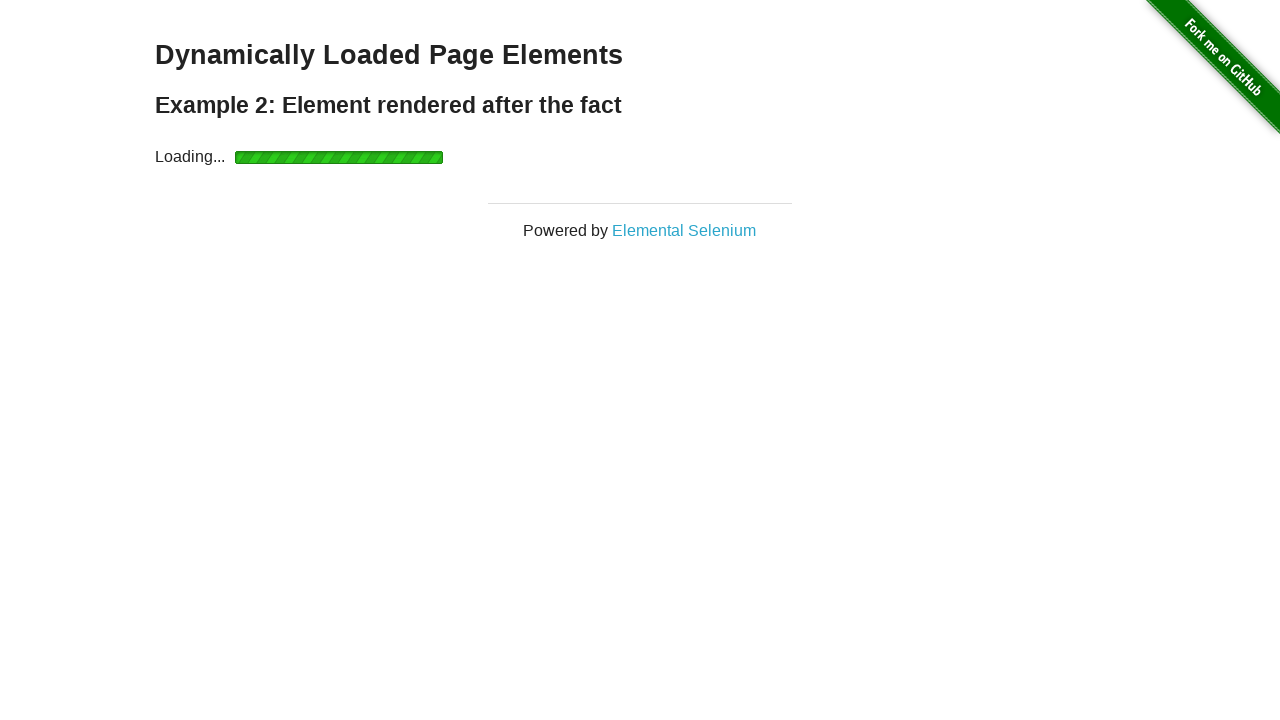

Waited for finish text to appear and become visible
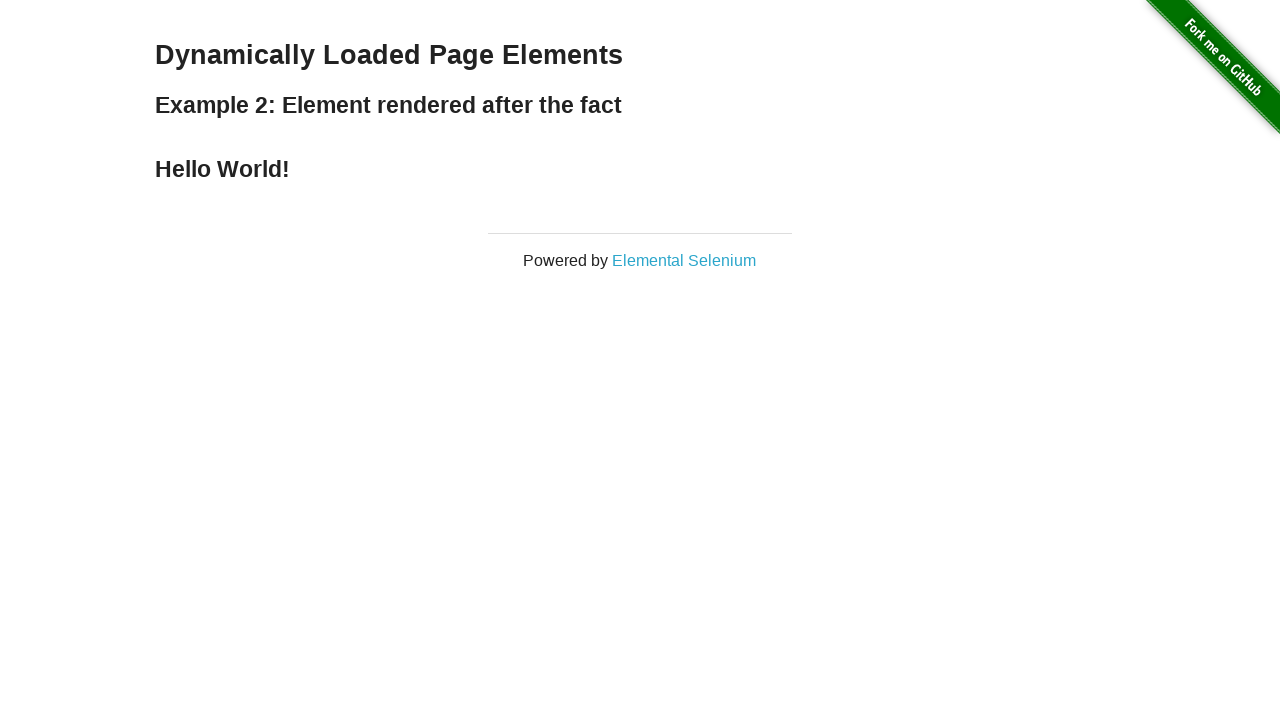

Located the finish heading element
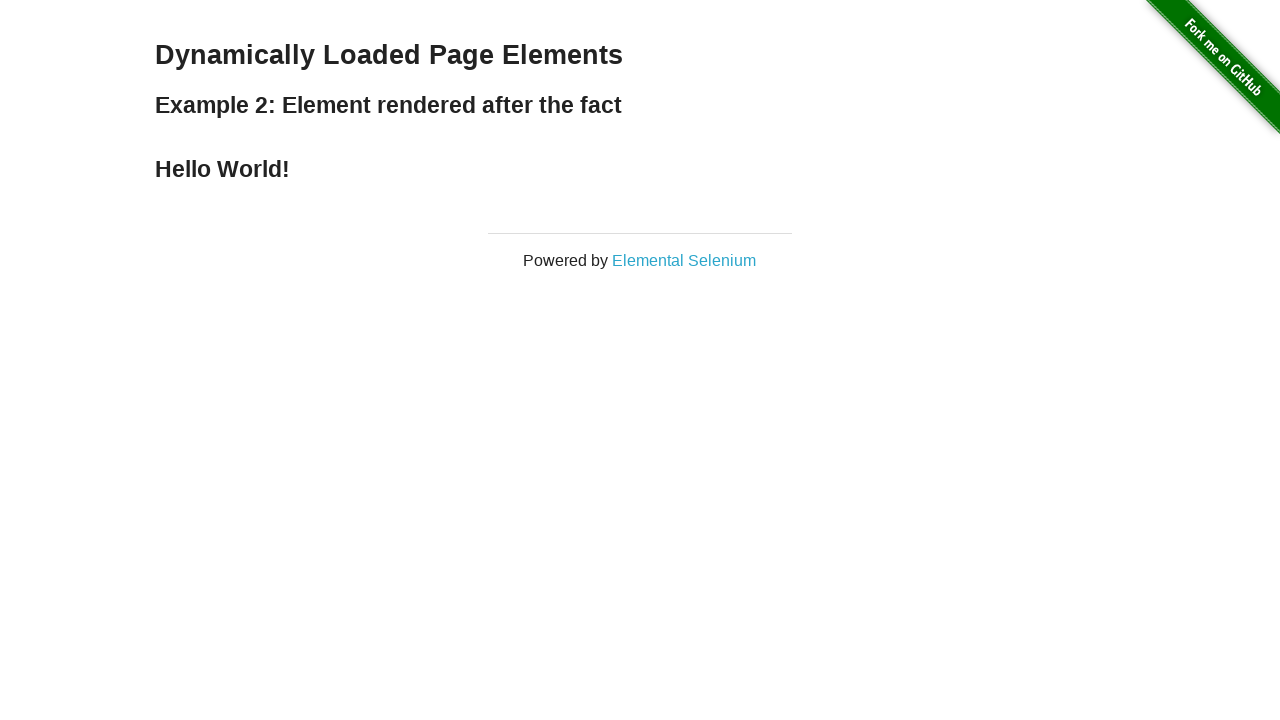

Verified that the dynamically loaded text is visible
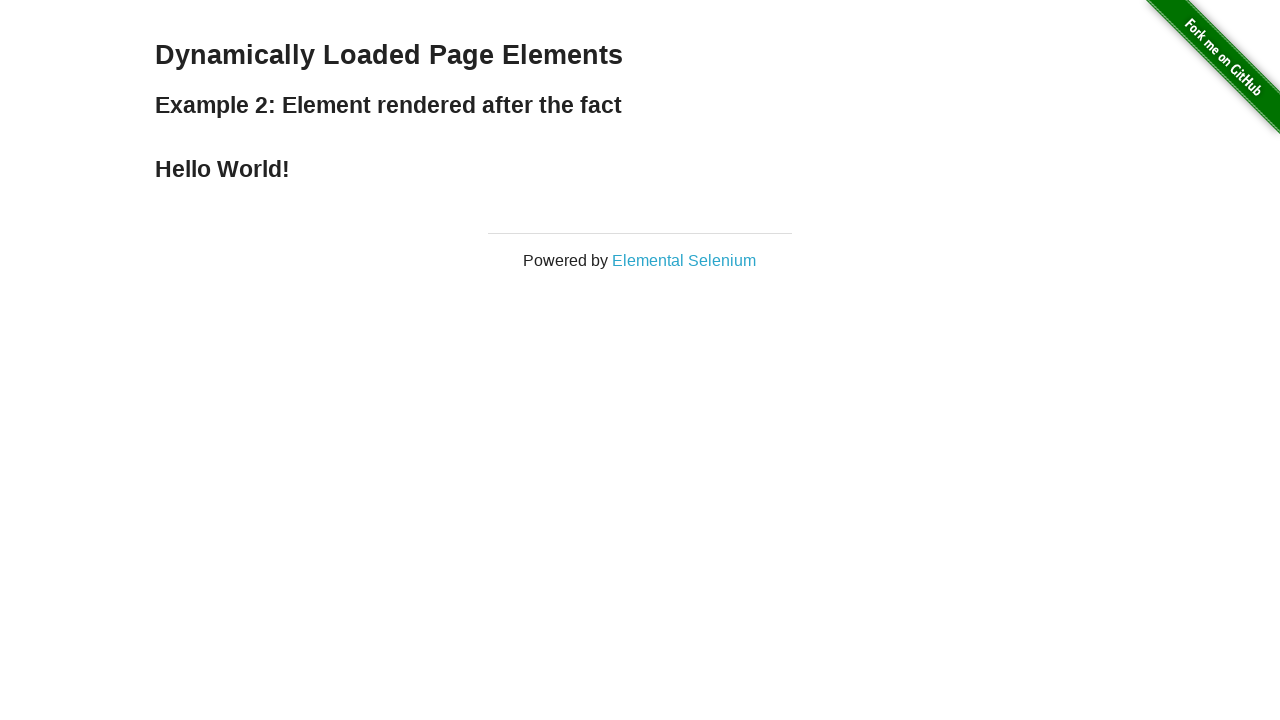

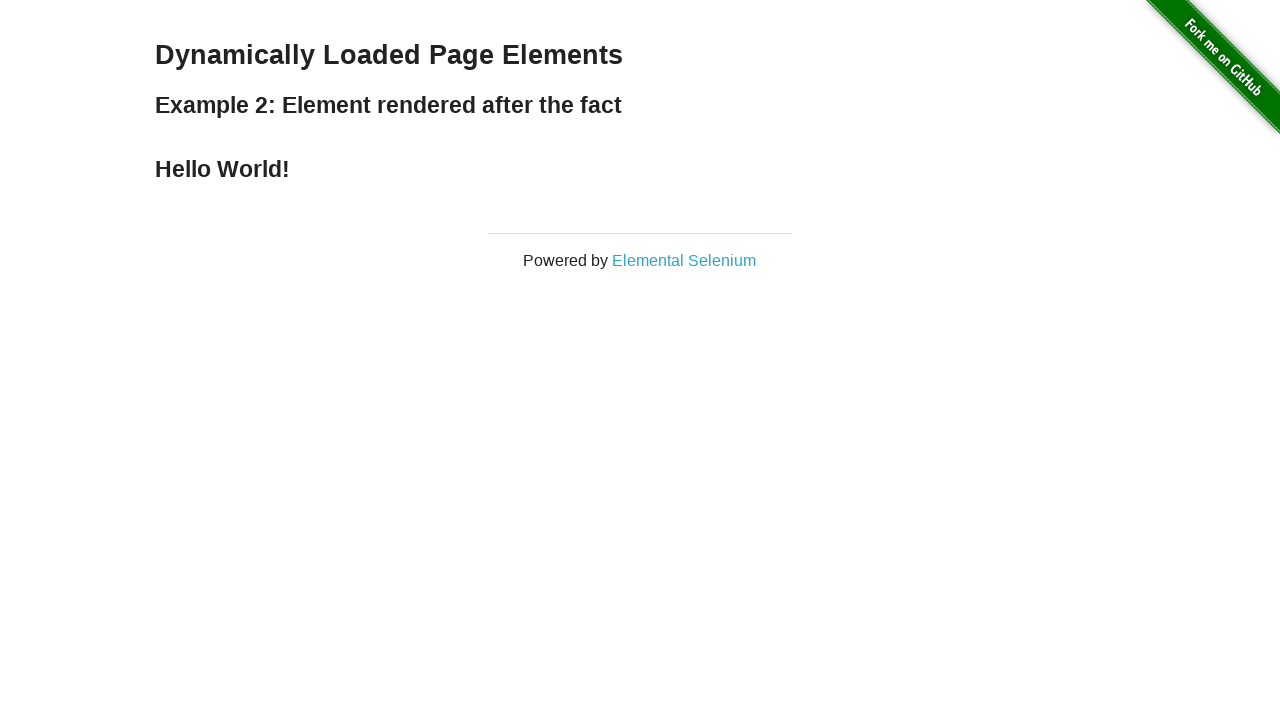